Tests dynamic control functionality by toggling a textbox's enabled state using a button

Starting URL: https://training-support.net/webelements/dynamic-controls

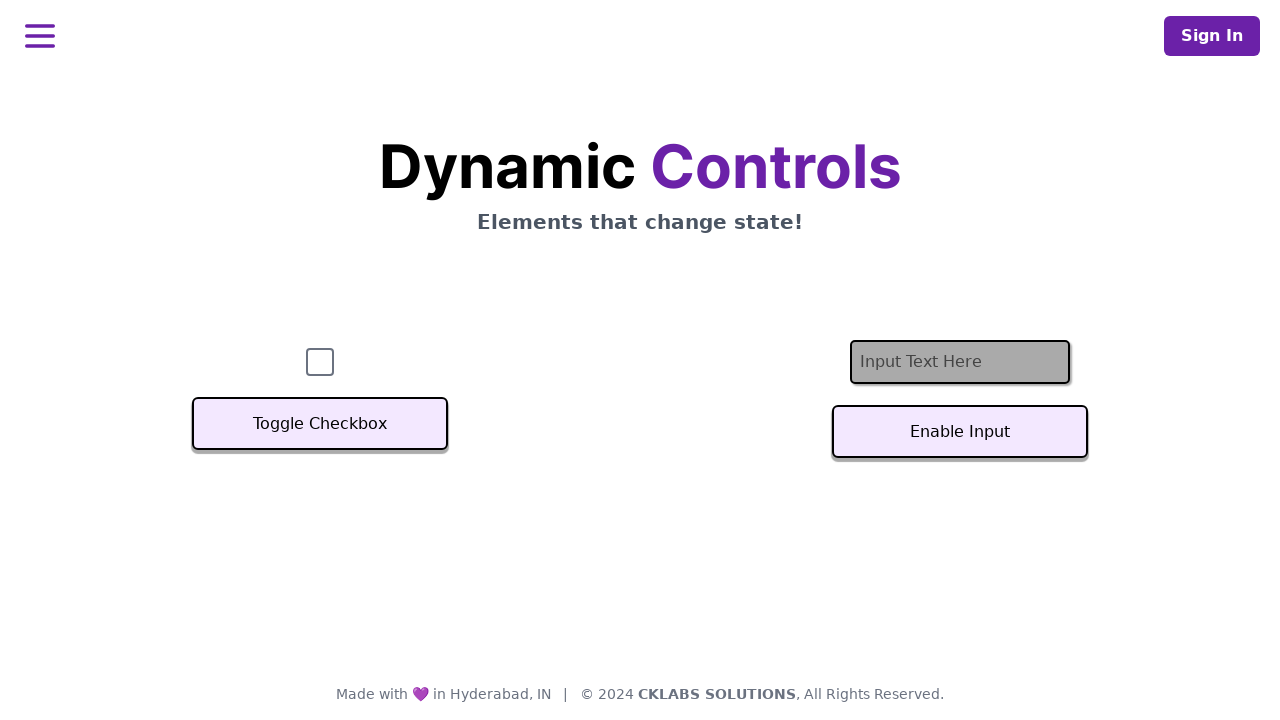

Located the textbox element with ID 'textInput'
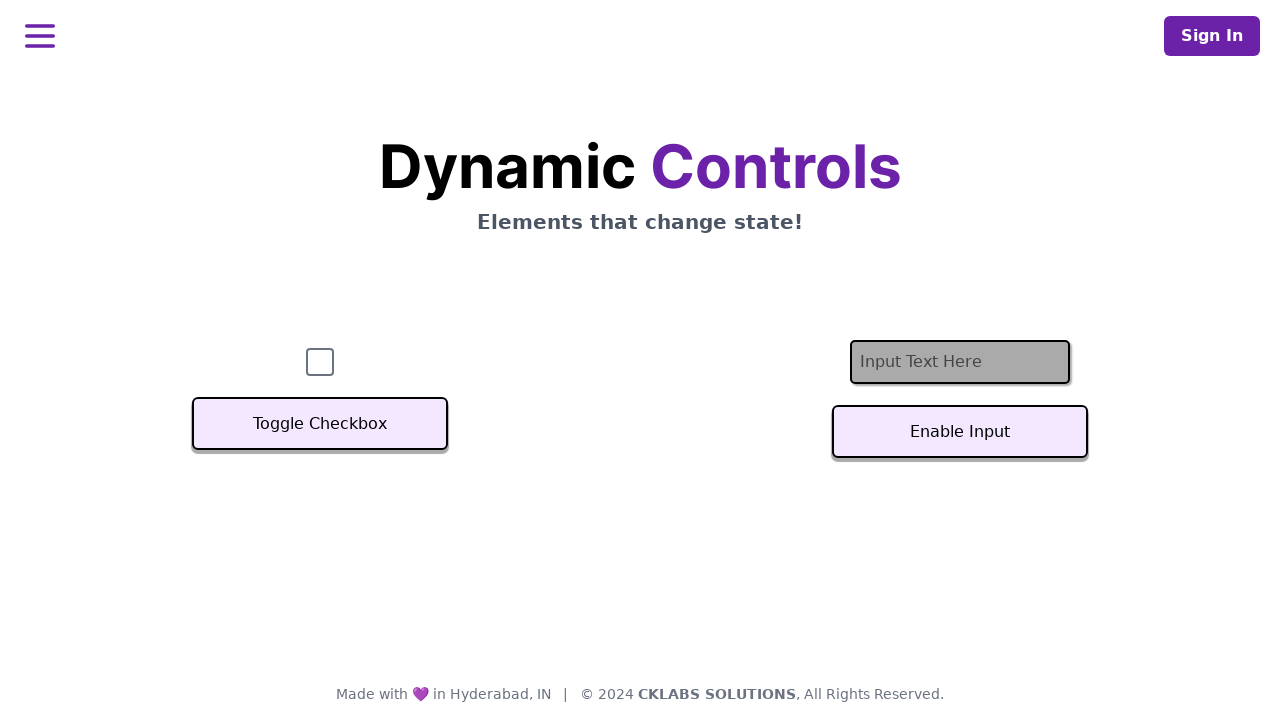

Verified that textbox is initially disabled
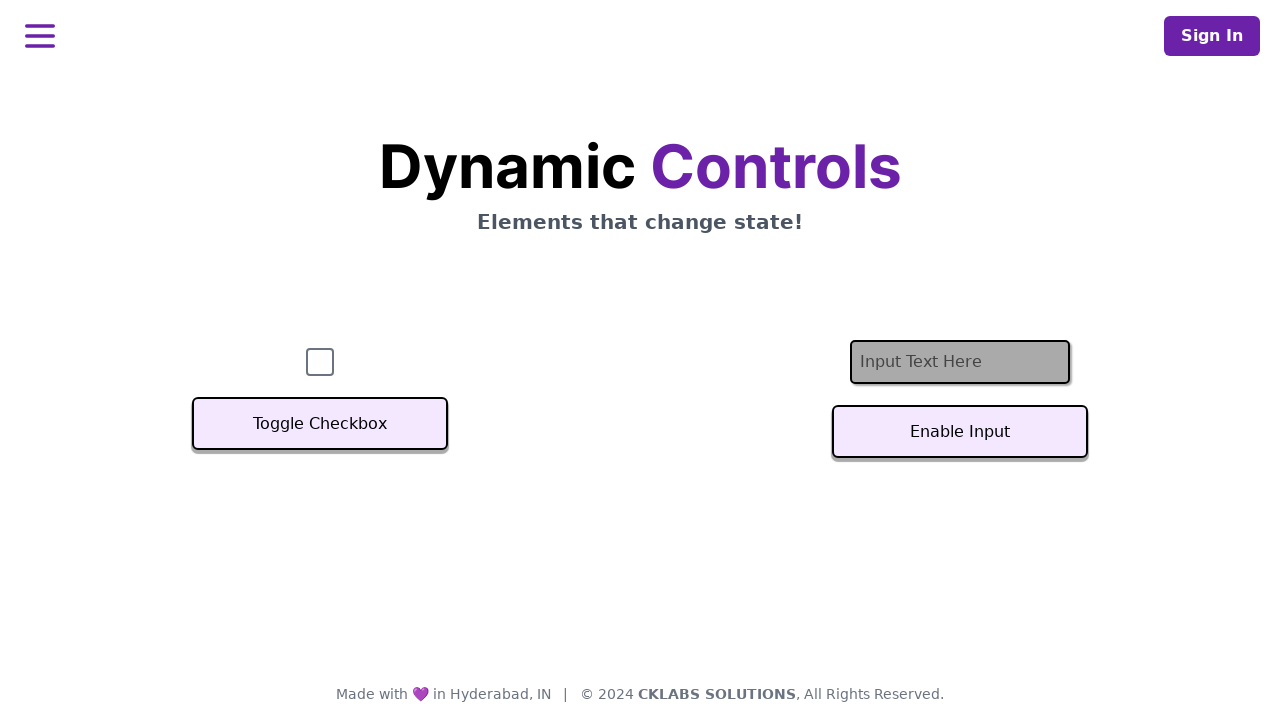

Clicked the button to toggle textbox enabled state at (960, 432) on #textInputButton
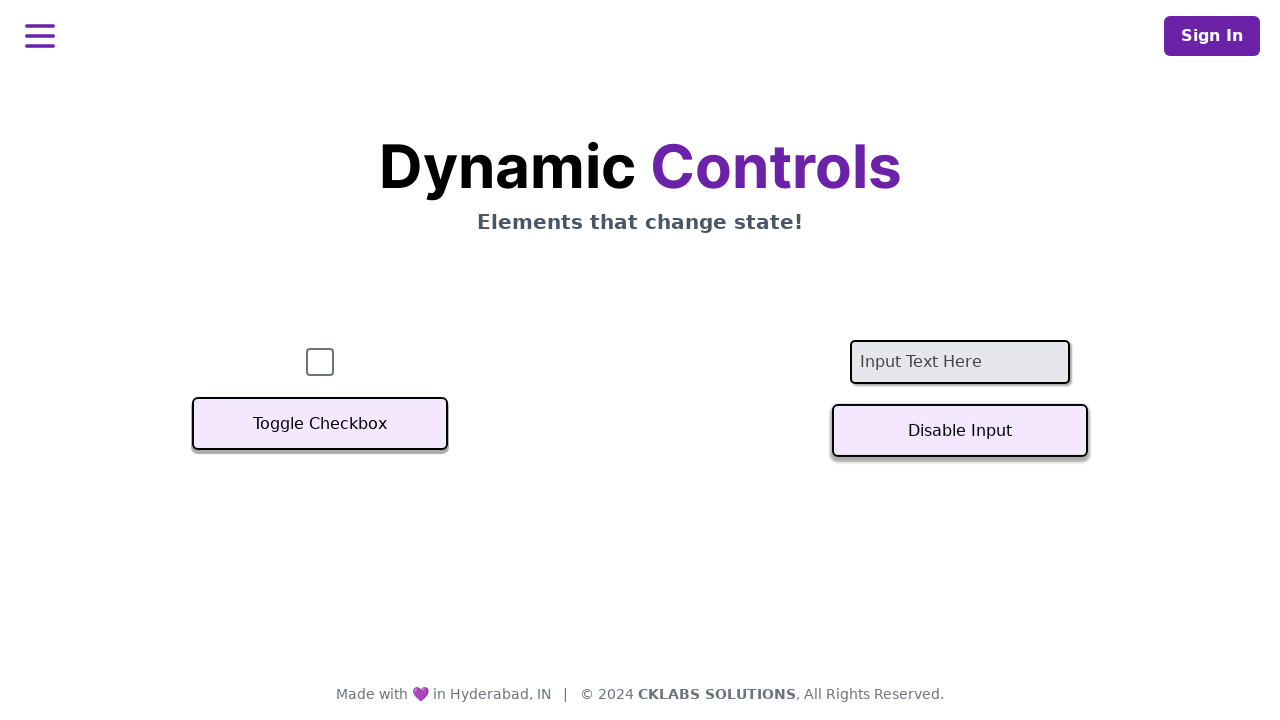

Waited for textbox to become enabled
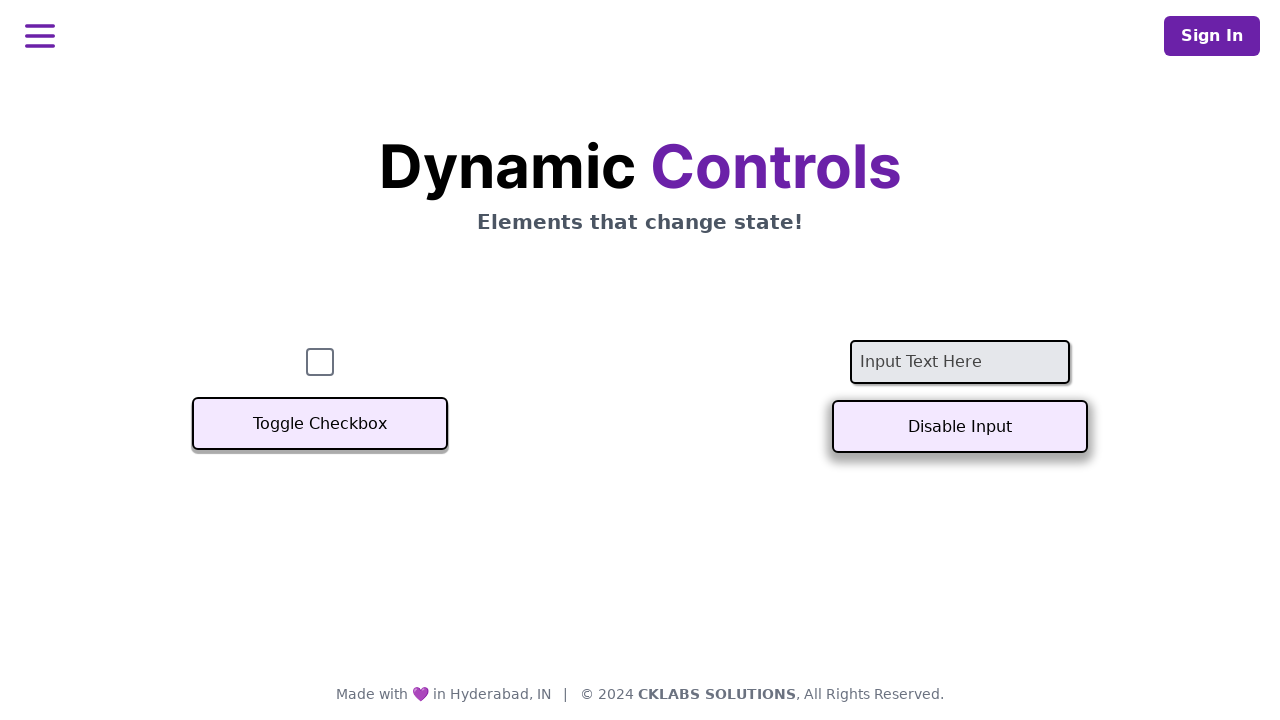

Verified that textbox is now enabled after button click
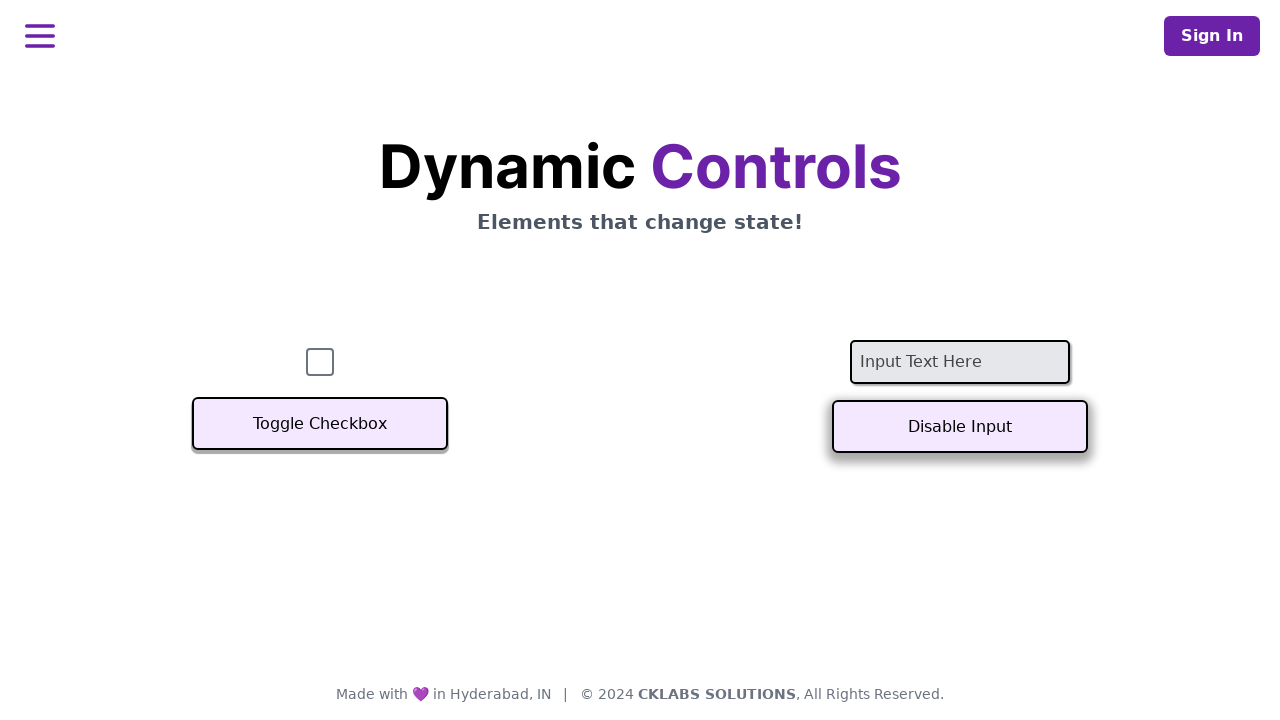

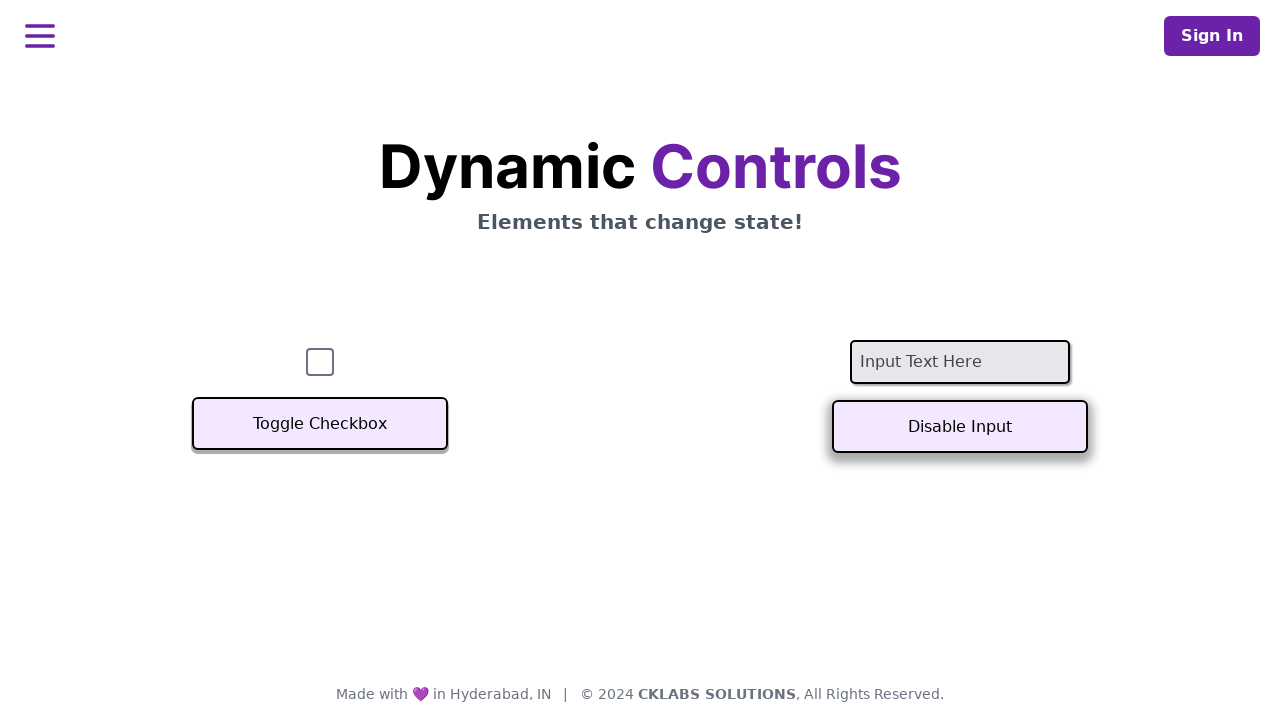